Tests that the automation exercise homepage contains the expected number of links, then navigates to the Products page and verifies that a special offer element is displayed.

Starting URL: https://www.automationexercise.com

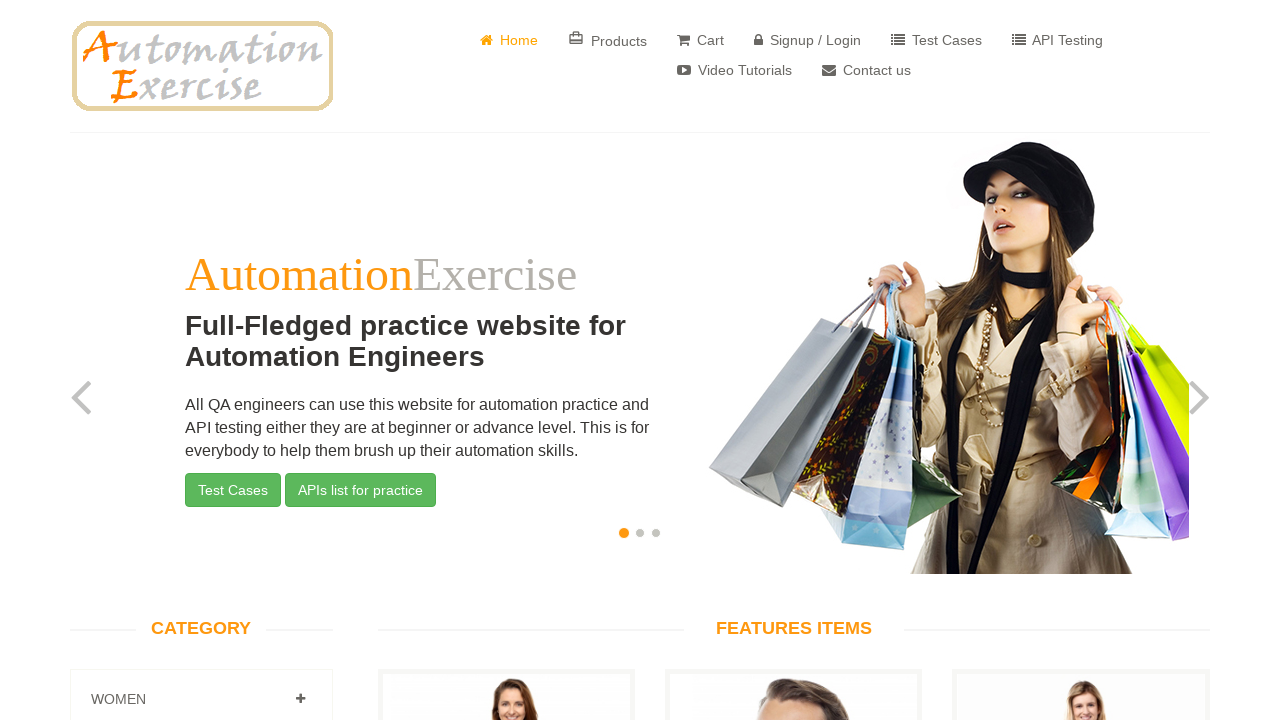

Retrieved all links from homepage - found 147 links
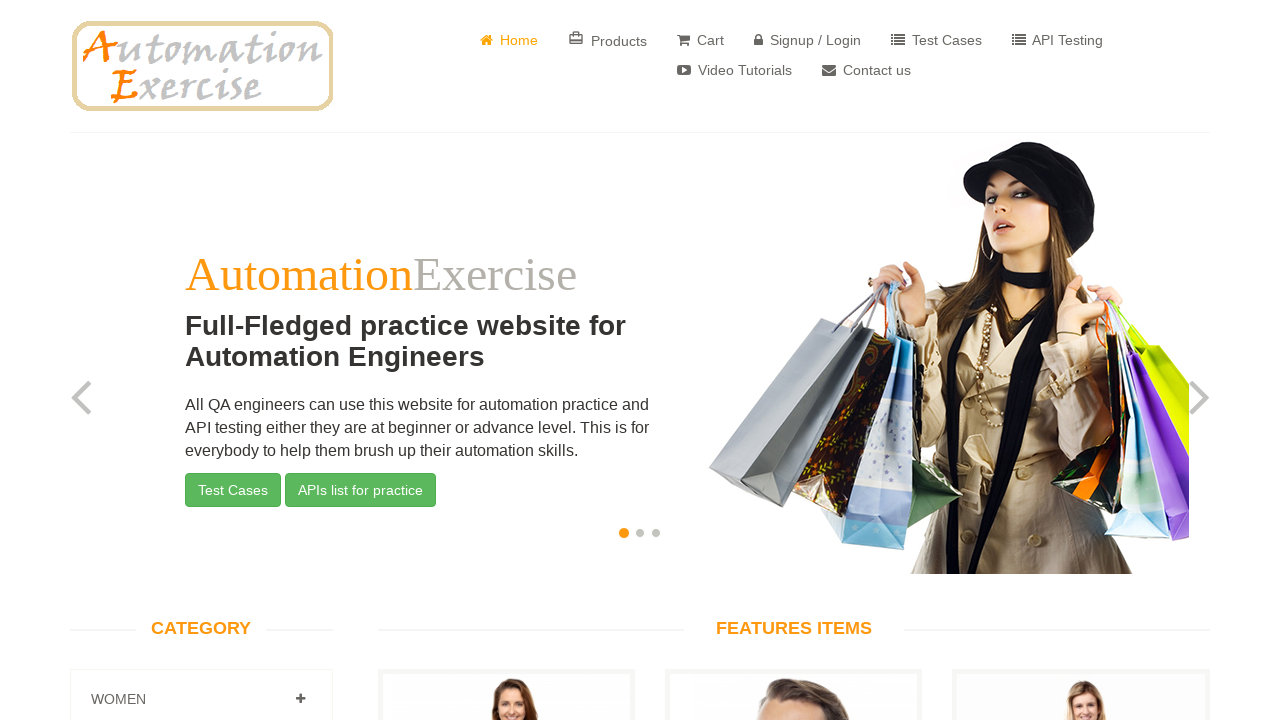

Clicked on Products link to navigate to Products page at (608, 40) on a:has-text('Products')
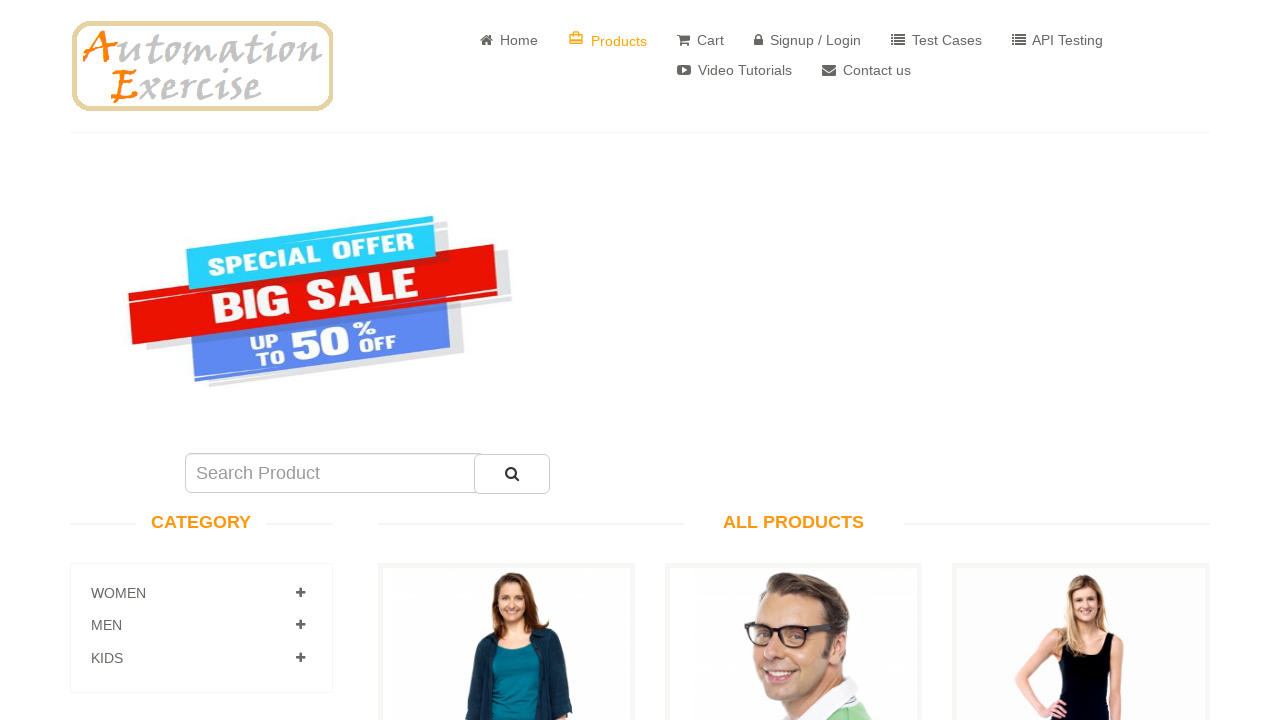

Located special offer element with ID 'sale_image'
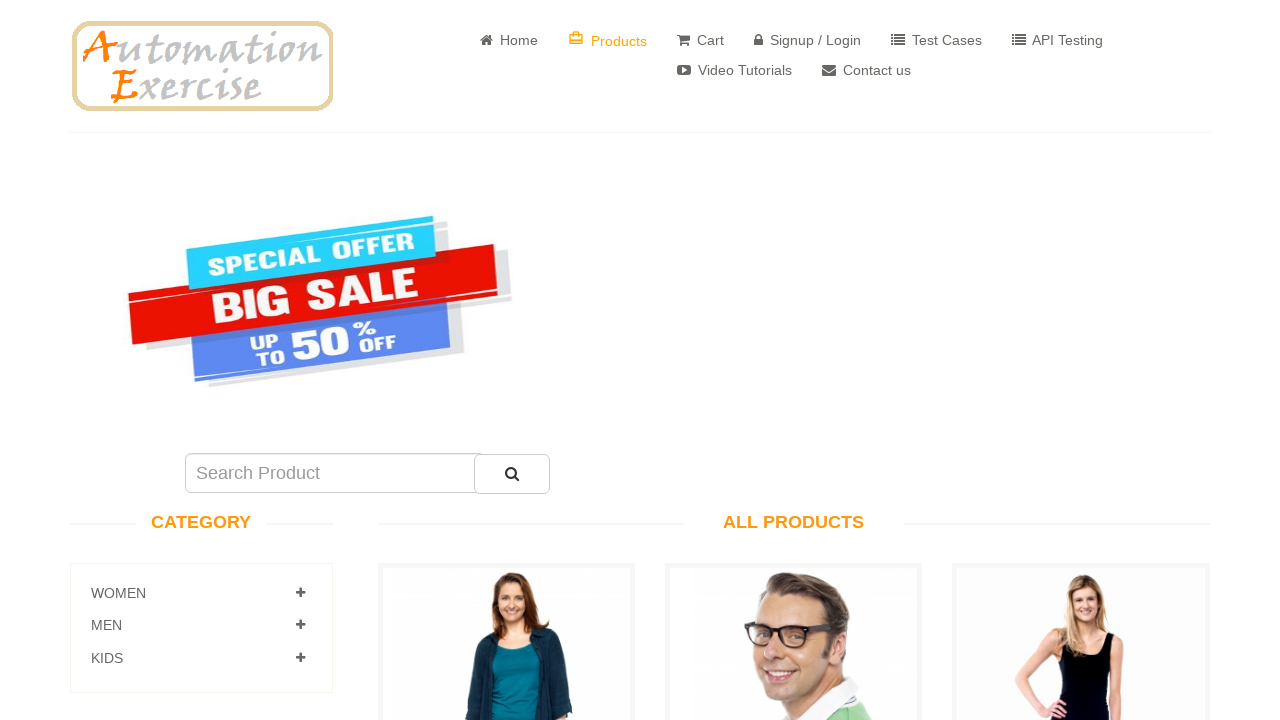

Waited for special offer element to become visible
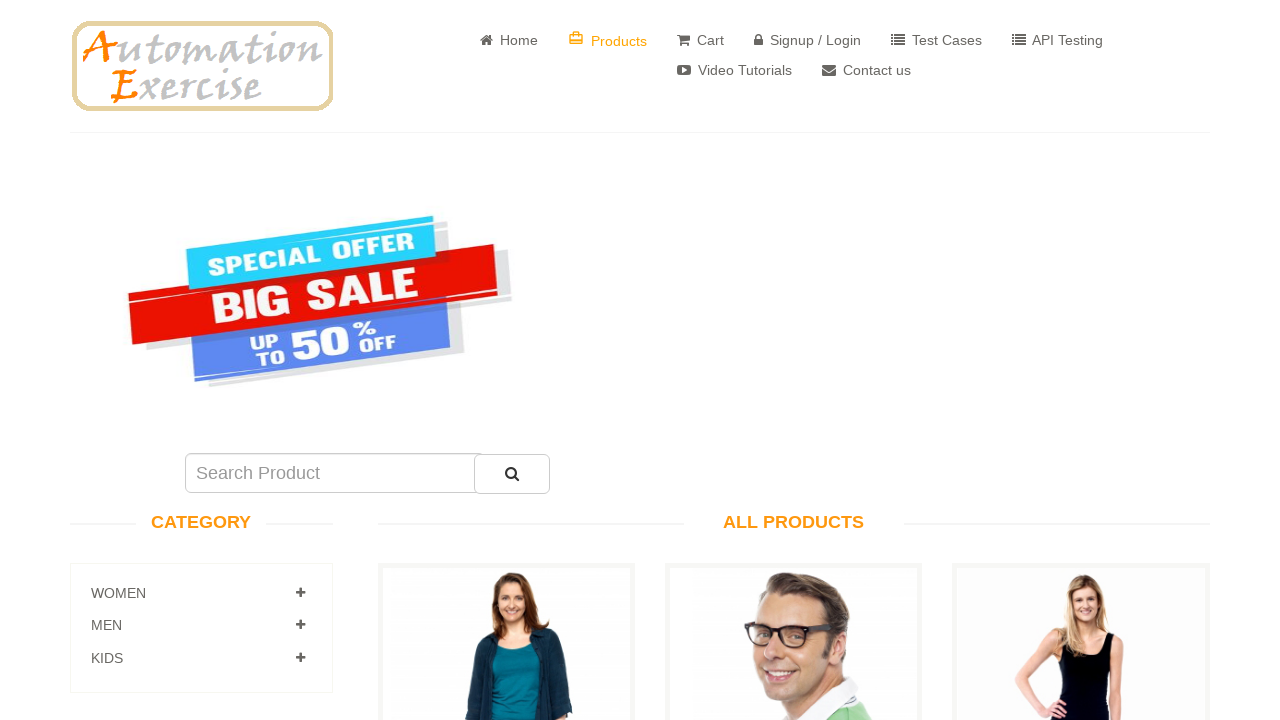

Verified that special offer element is visible on Products page
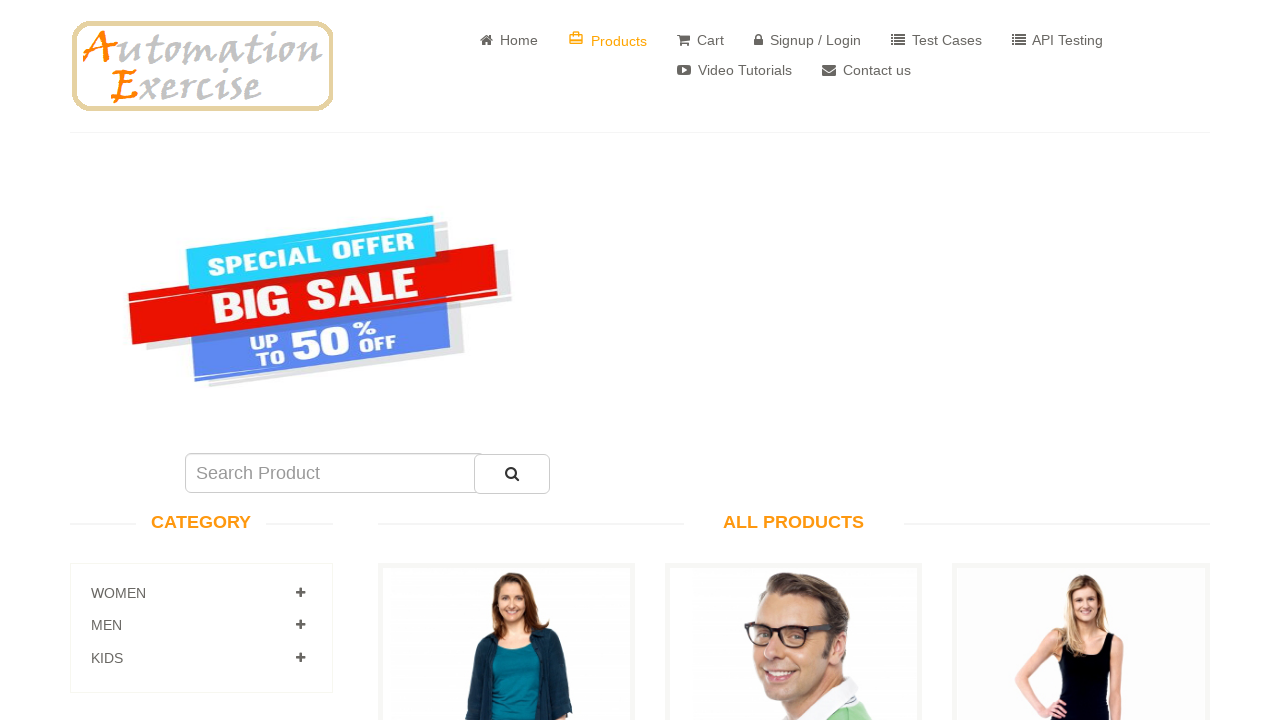

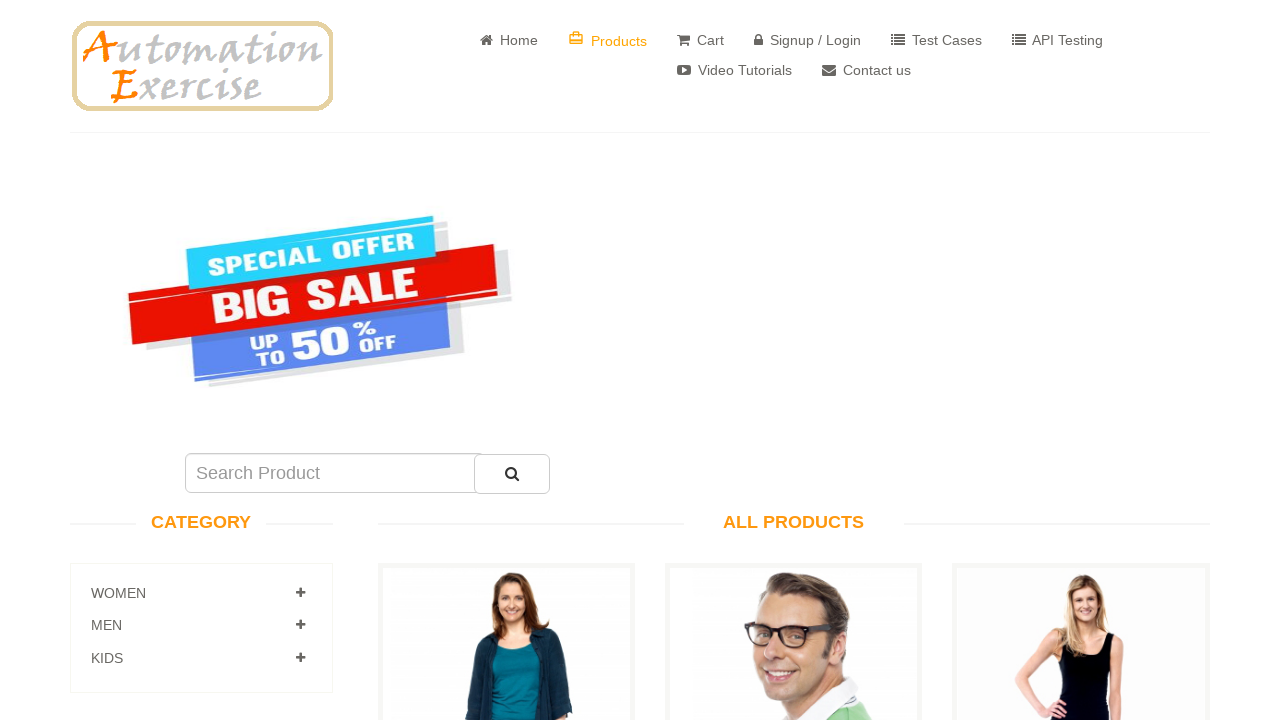